Tests text input functionality by entering text into a textbox, clearing it, and entering new text

Starting URL: https://www.letskodeit.com/practice

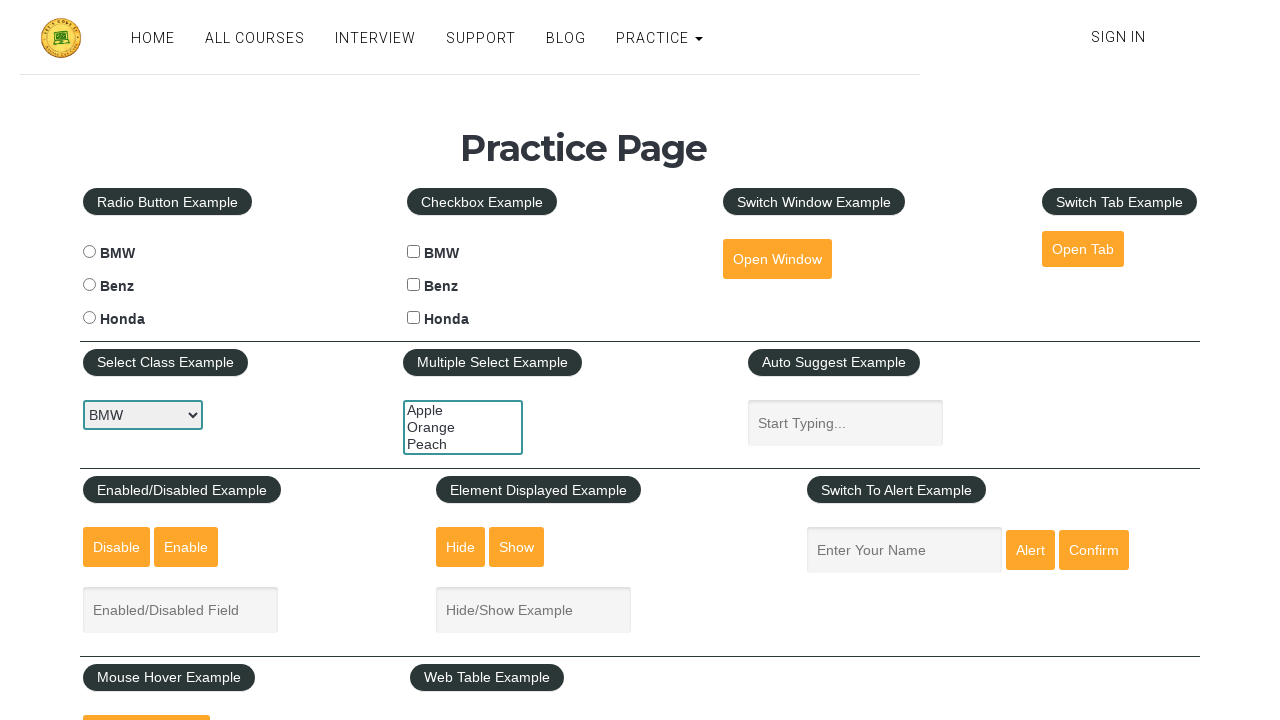

Filled textbox with initial text 'snehal,Aviraj' on //input[@placeholder='Start Typing...']
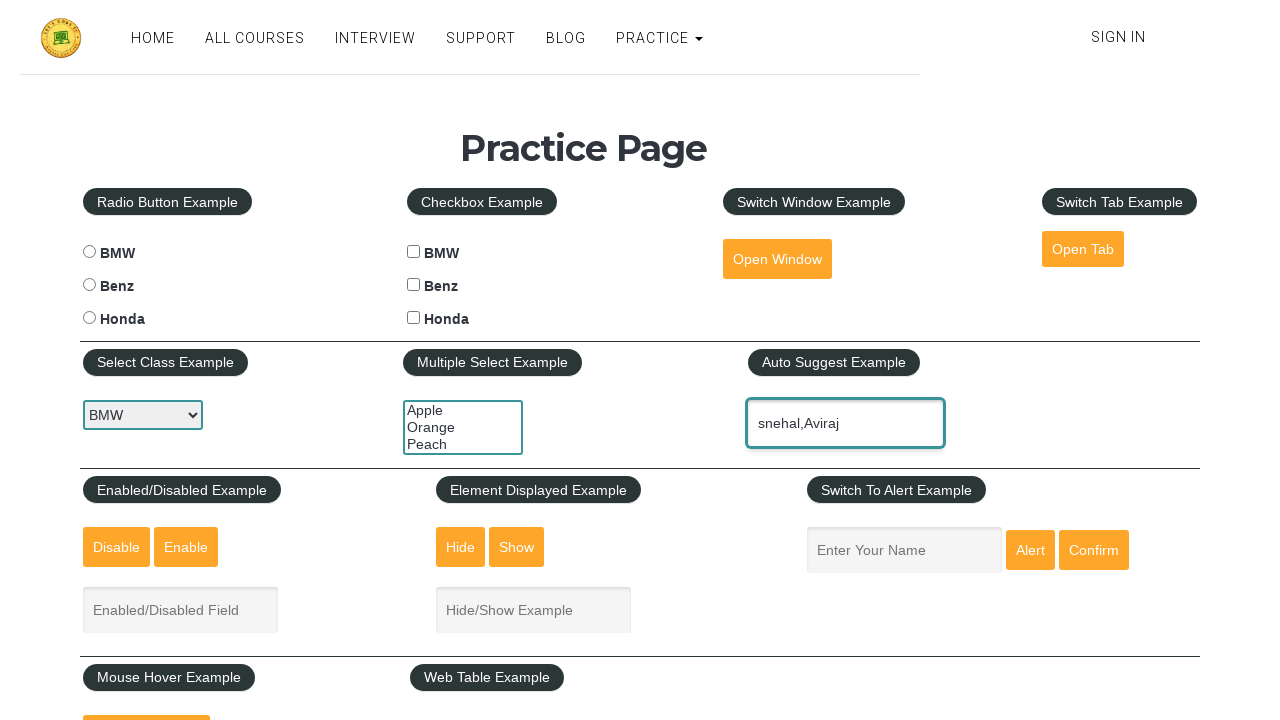

Cleared textbox content on //input[@placeholder='Start Typing...']
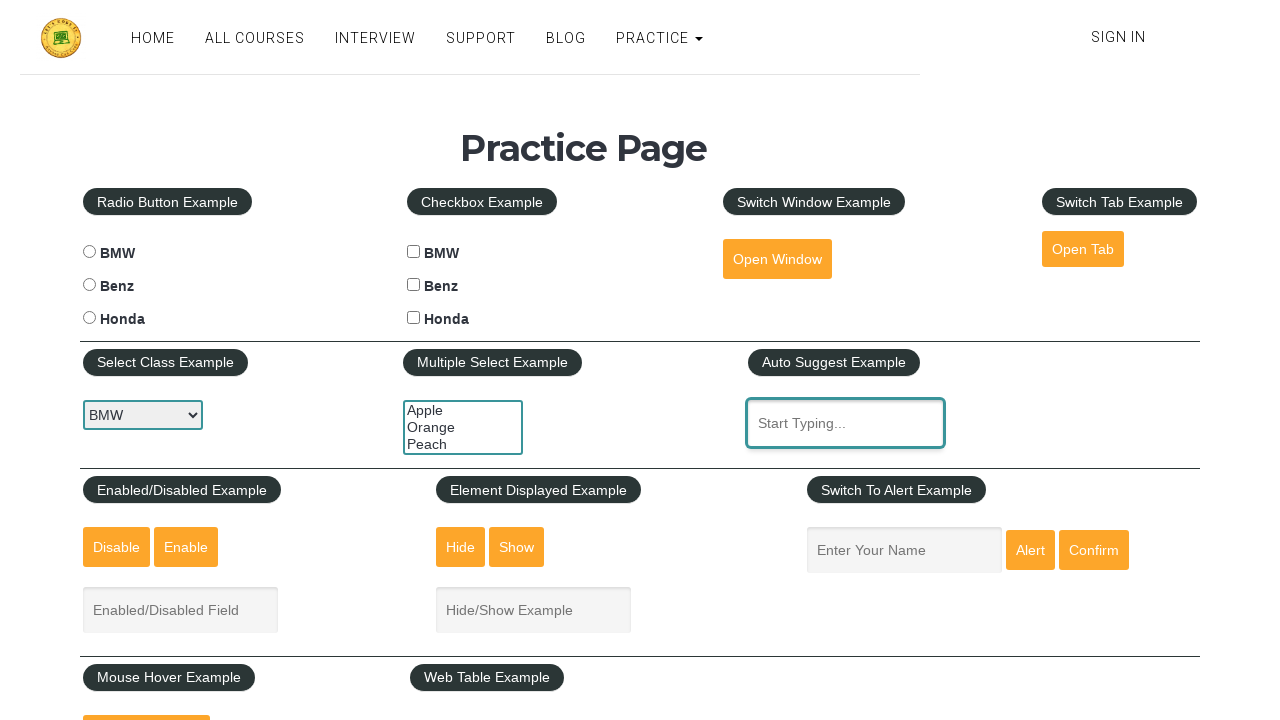

Filled textbox with new text 'Rahul,Ravi,manish' on //input[@placeholder='Start Typing...']
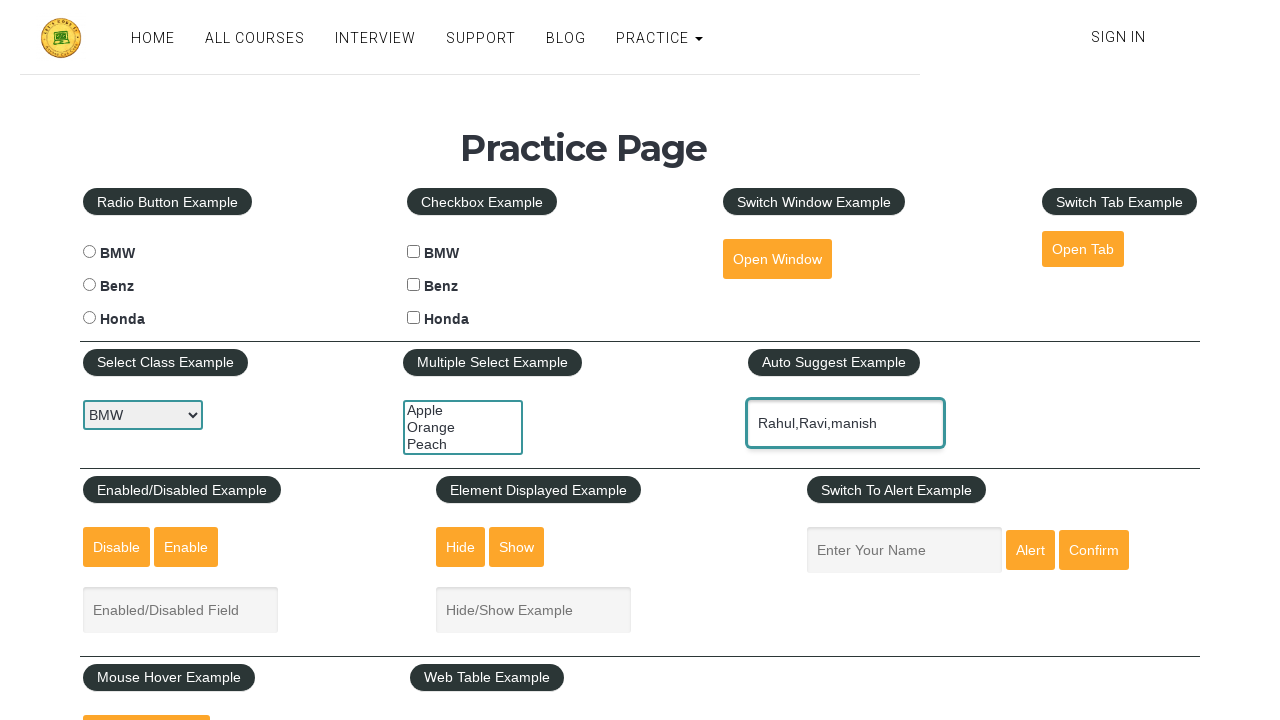

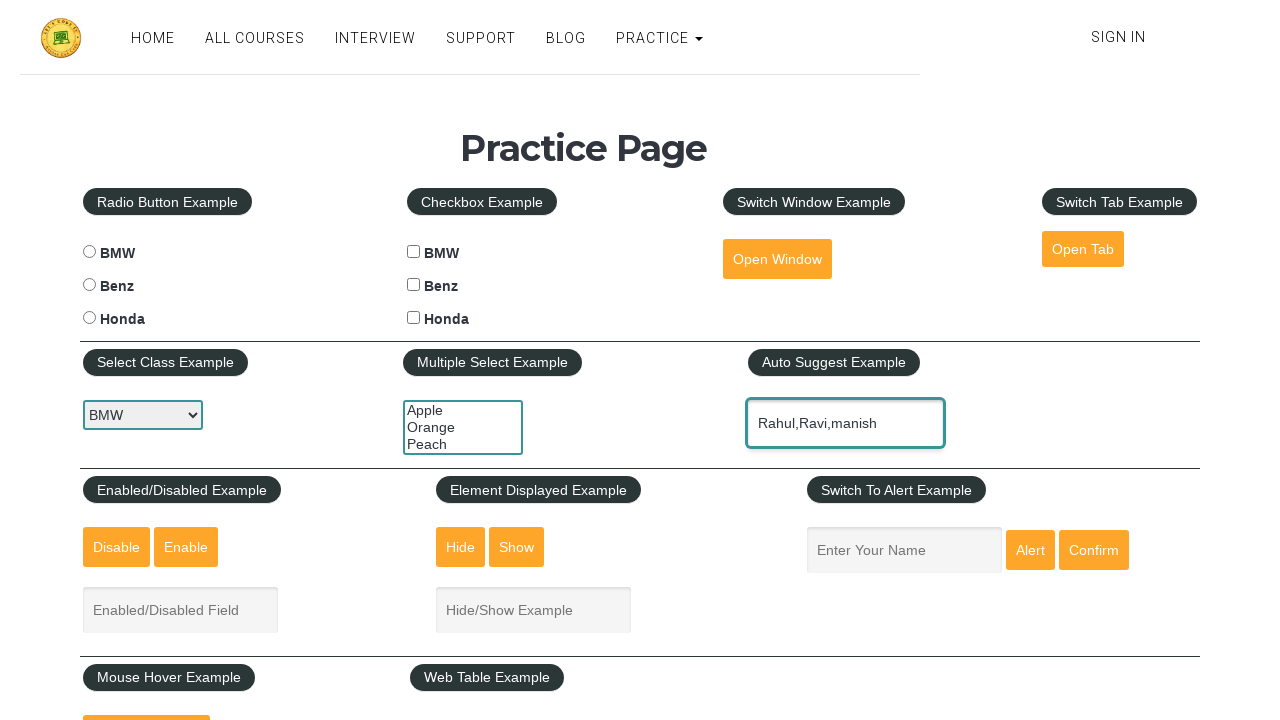